Tests radio button functionality by clicking different radio button options and verifying their selection states

Starting URL: https://leafground.com/radio.xhtml

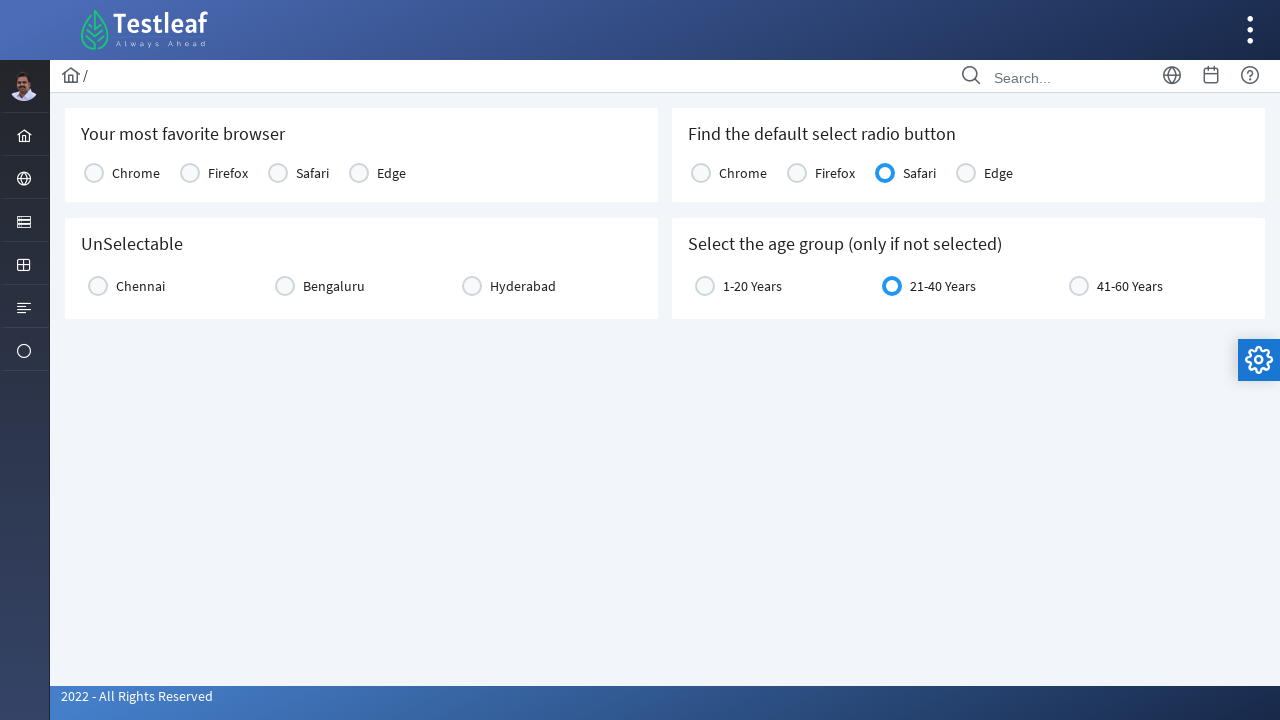

Clicked Chrome radio button option at (94, 173) on xpath=//*[@id="j_idt87:console1"]/tbody/tr/td[1]/div/div[2]/span
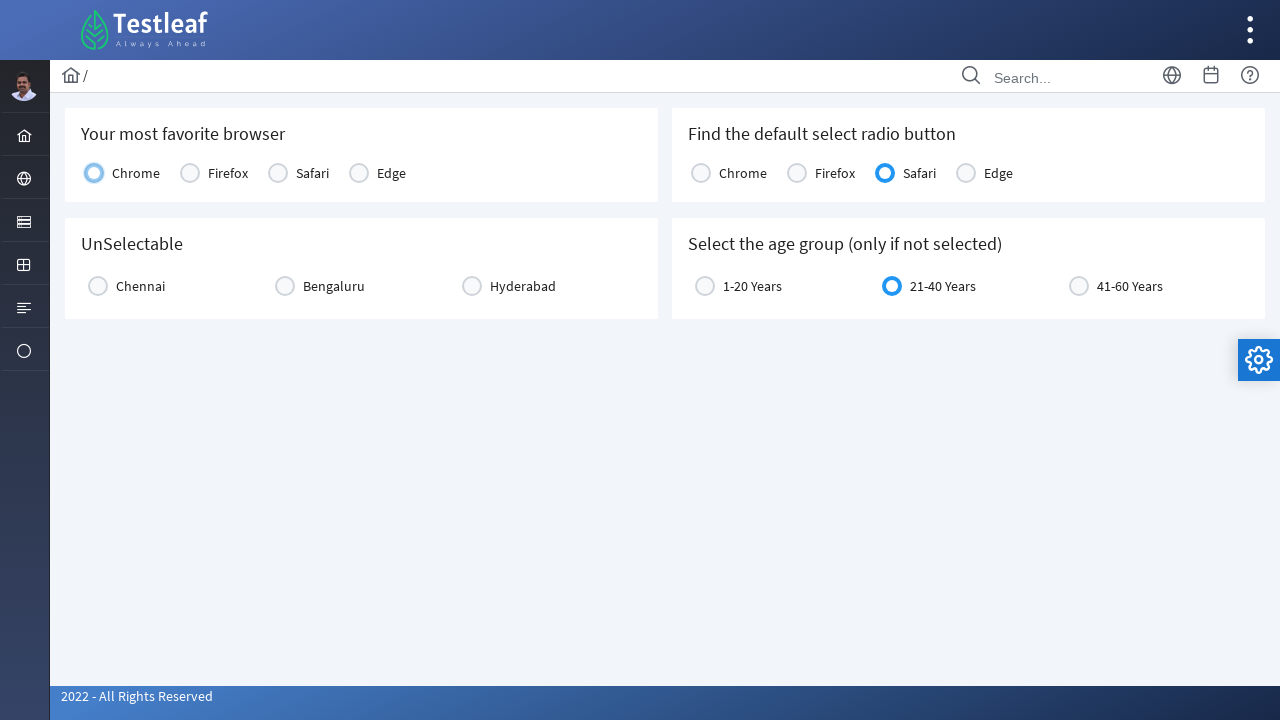

Clicked FireFox radio button option at (190, 173) on xpath=//*[@id="j_idt87:console1"]/tbody/tr/td[2]/div/div[2]/span
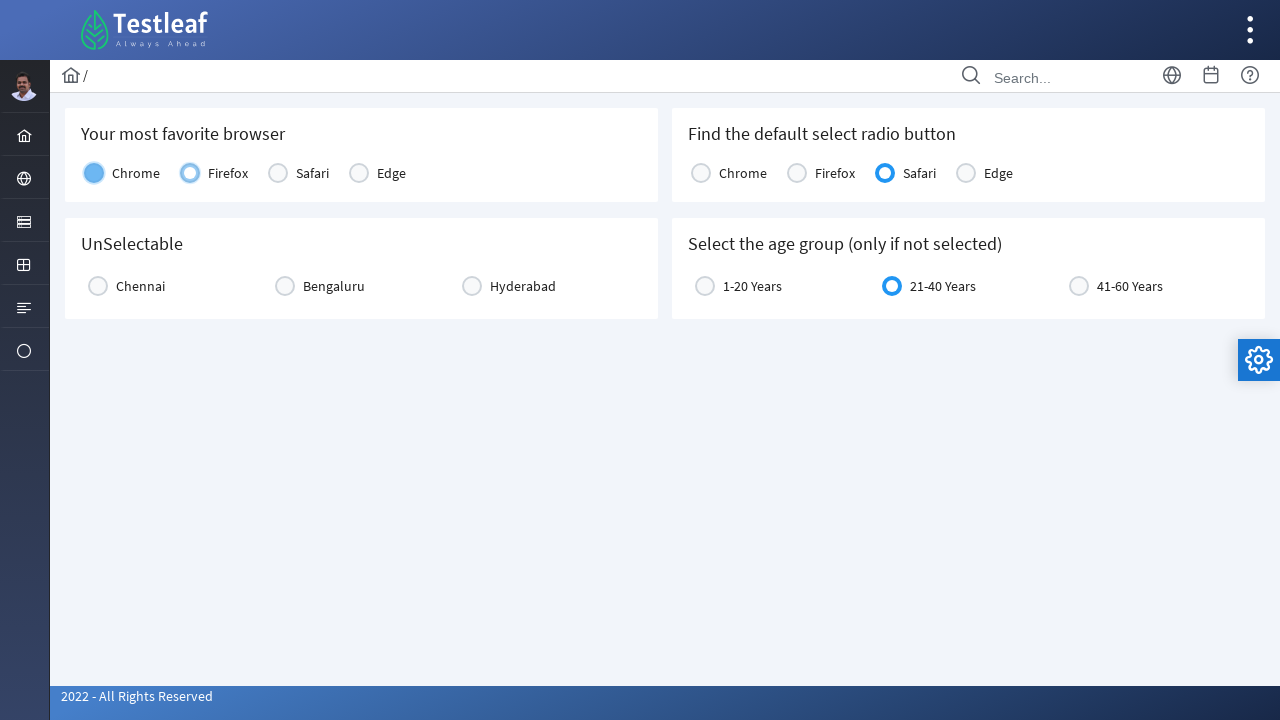

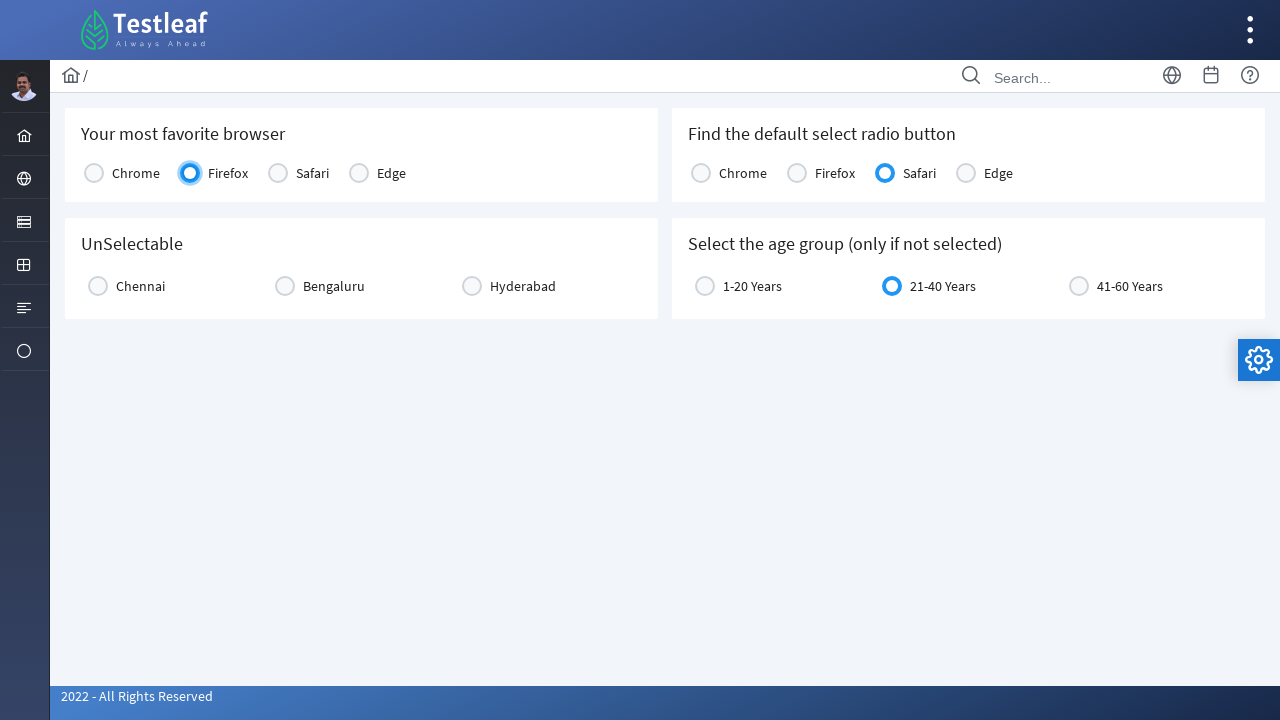